Tests dynamic element handling by navigating to a page with disappearing elements and refreshing until all 5 menu items appear, including the intermittent "Gallery" option

Starting URL: http://the-internet.herokuapp.com/

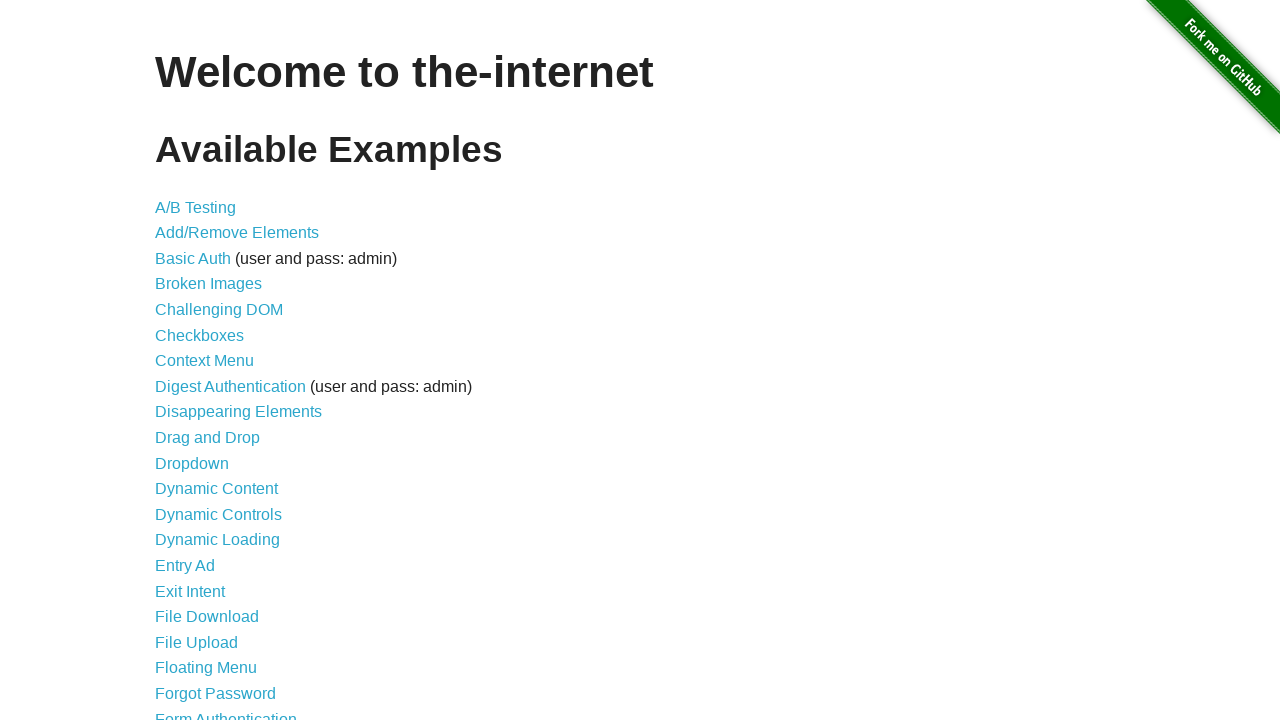

Clicked on 'Disappearing Elements' link at (238, 412) on text='Disappearing Elements'
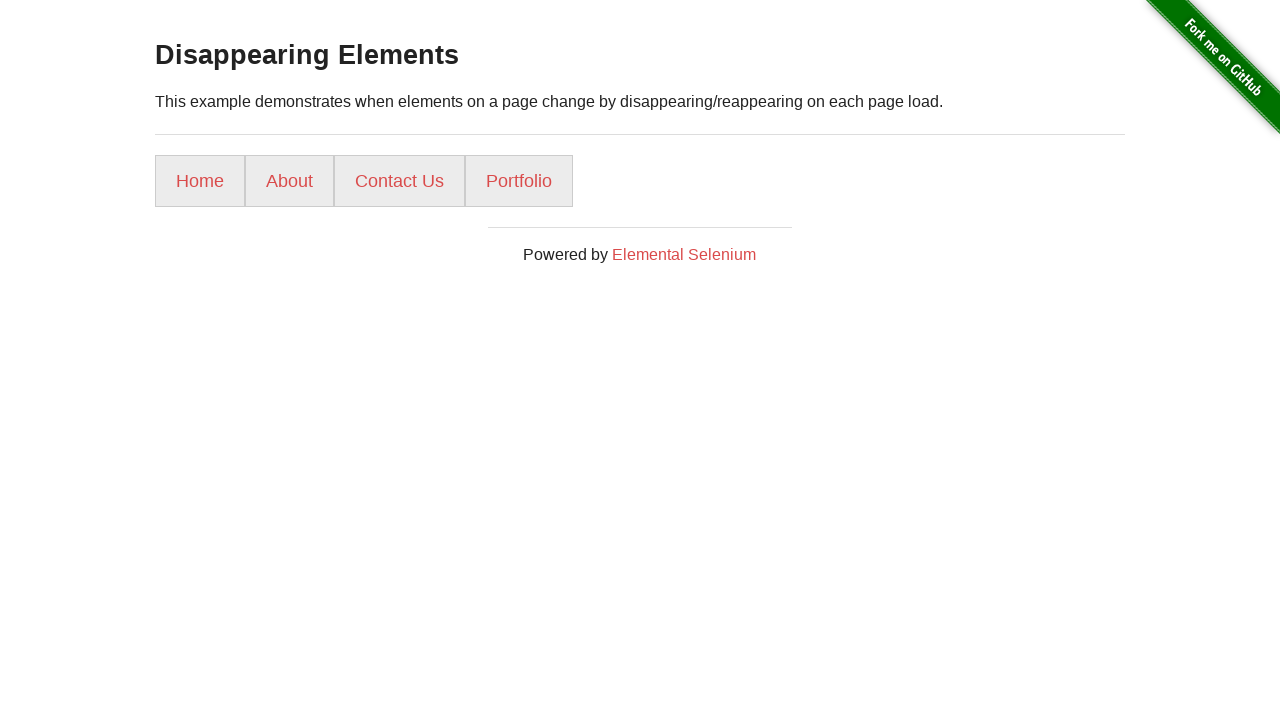

Waited for content menu to load
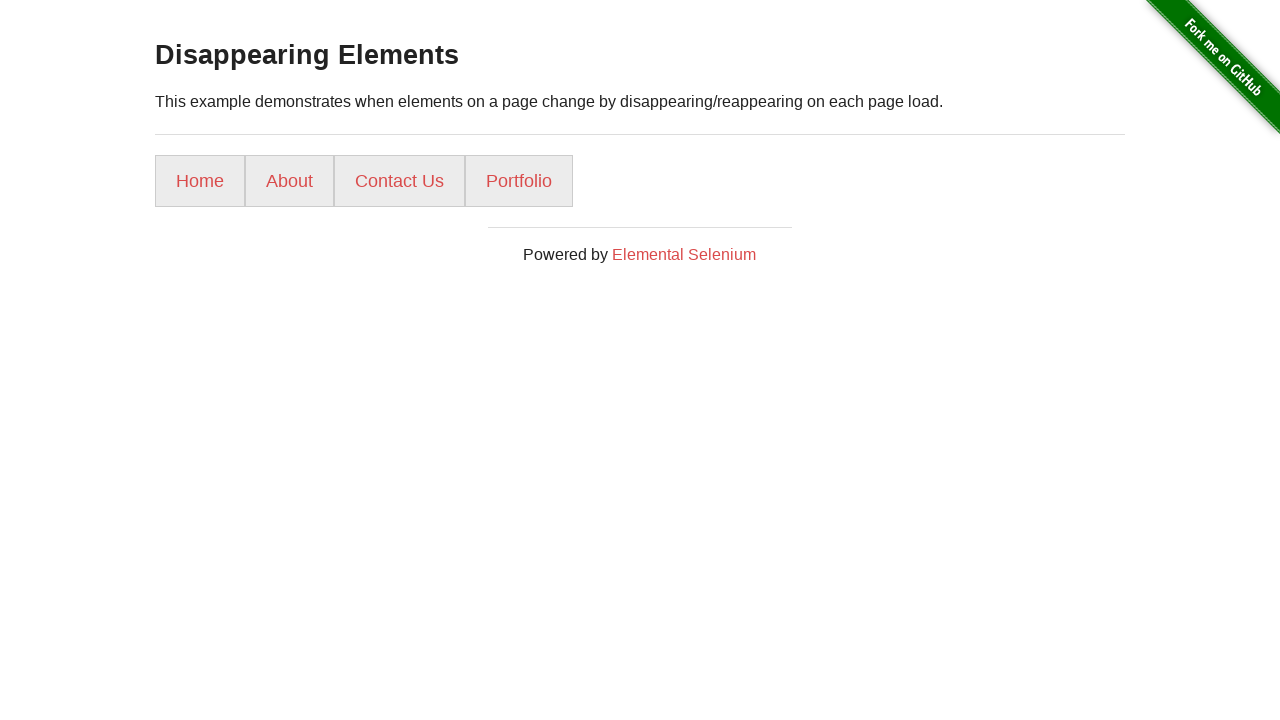

Reloaded page to find all 5 menu items (attempt 2, found 4 so far)
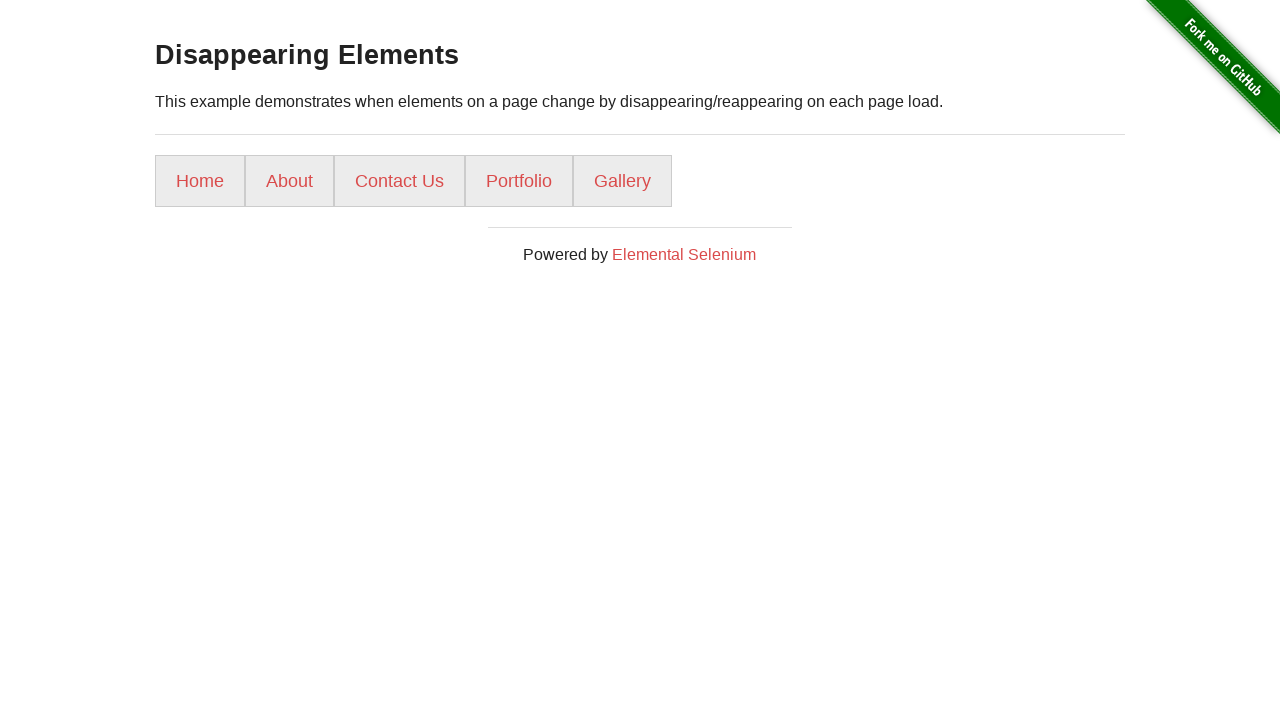

Successfully found all 5 menu items including 'Gallery' in 2 tries: ['Home', 'About', 'Contact Us', 'Portfolio', 'Gallery']
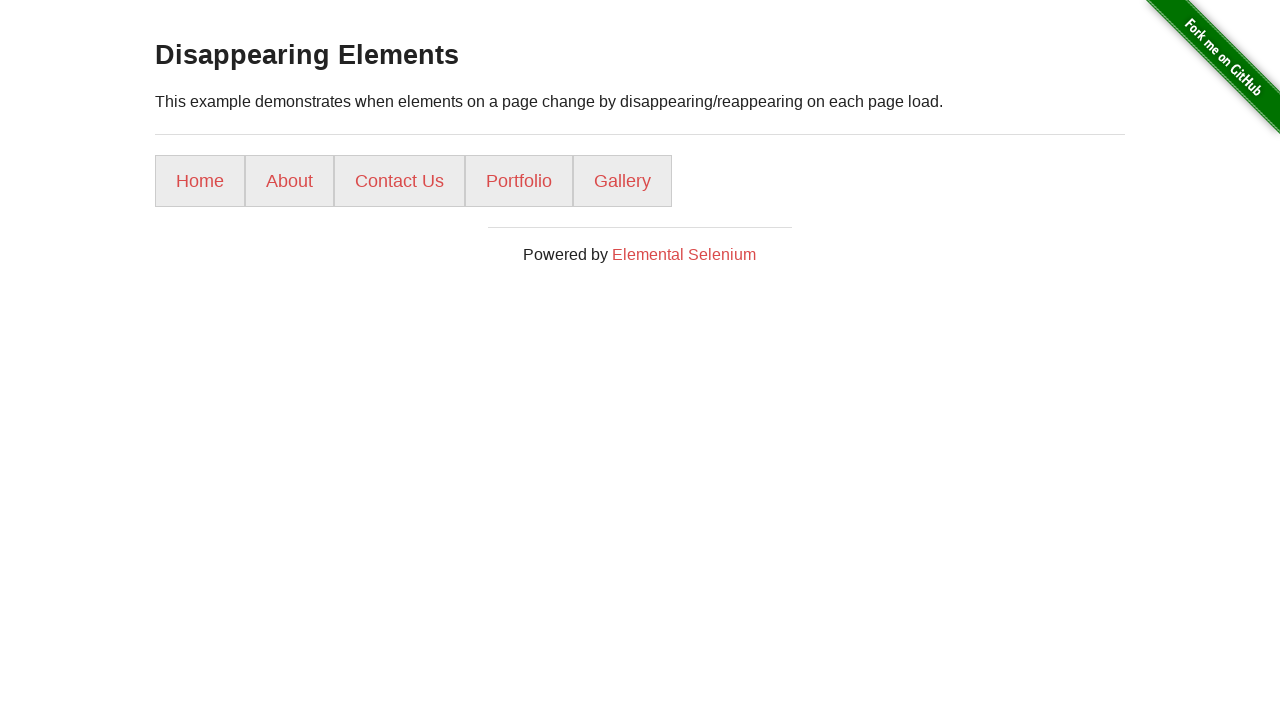

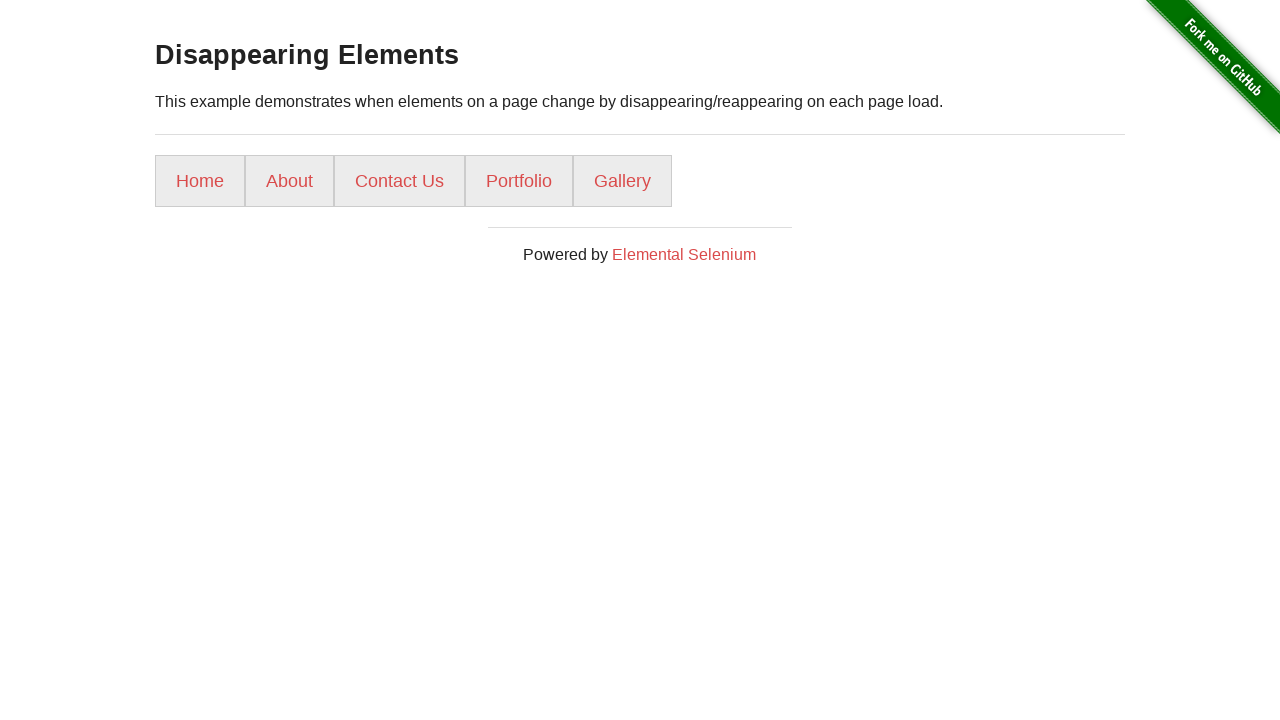